Tests the TechStep Academy training ground by filling an input field, clicking a button, and handling an alert dialog

Starting URL: https://techstepacademy.com/training-ground/

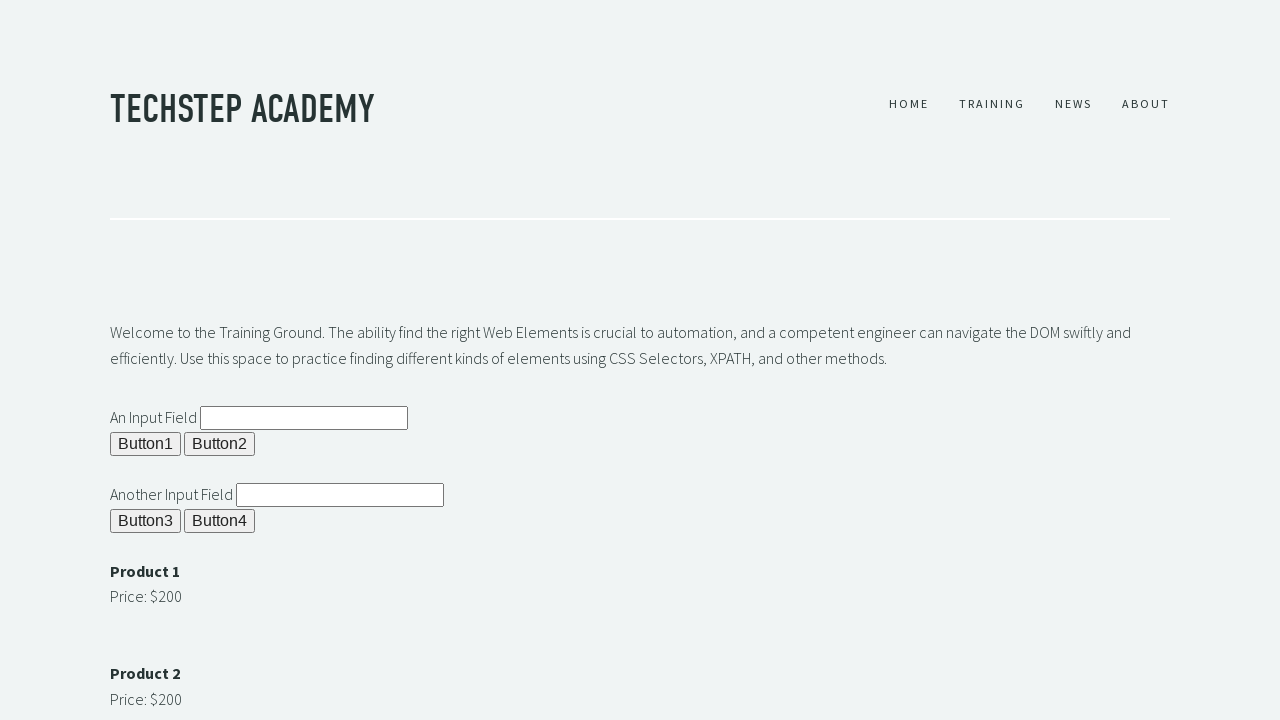

Filled input field with 'Kewl!' on input#ipt1
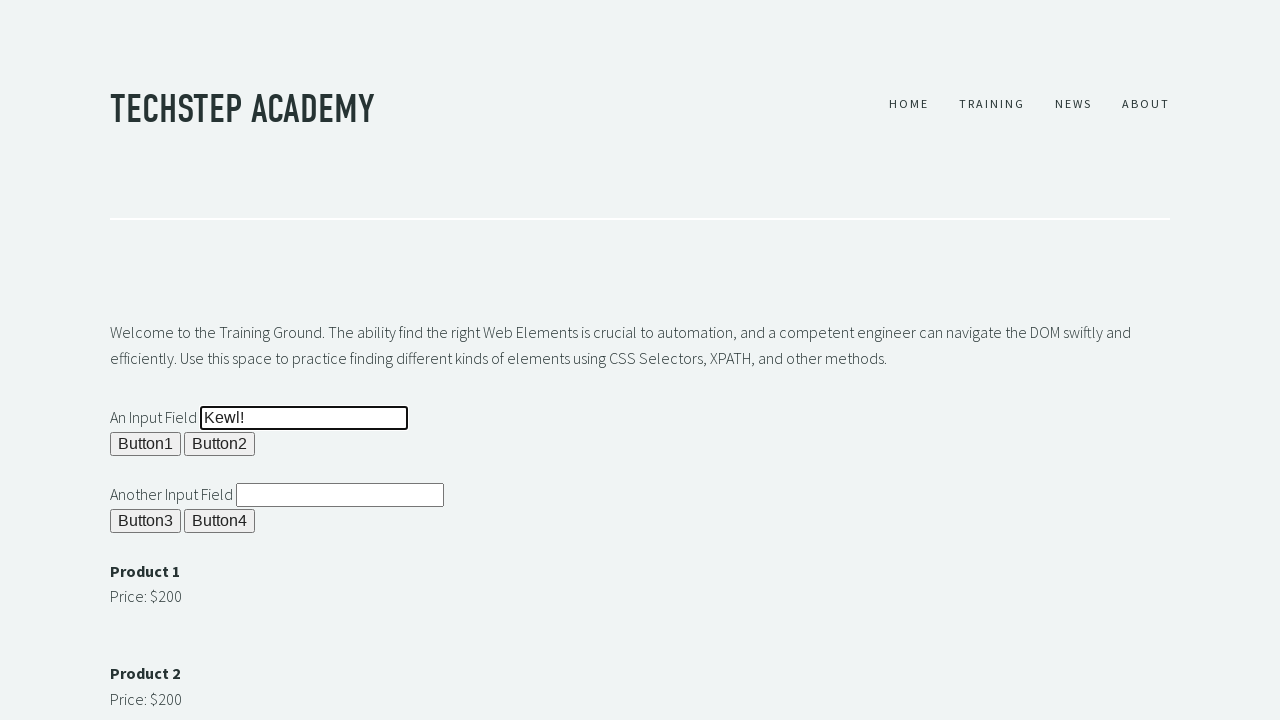

Clicked button to trigger alert dialog at (146, 444) on button#b1
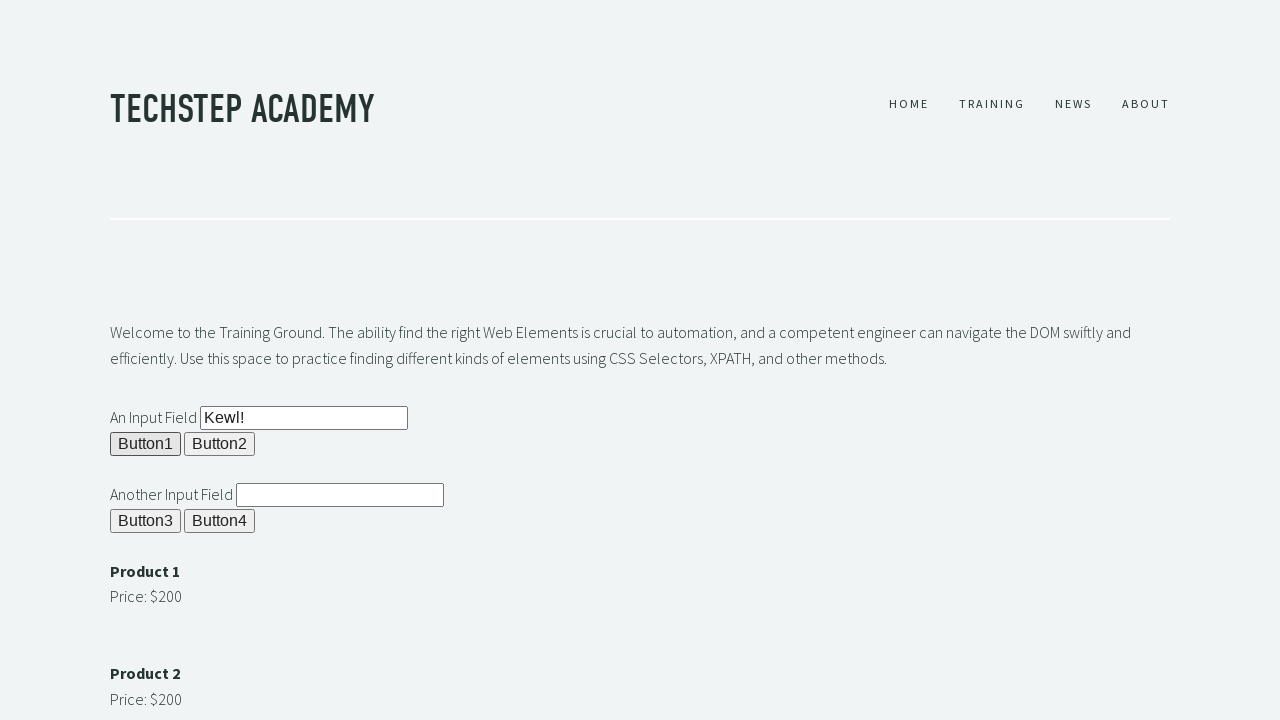

Alert dialog accepted
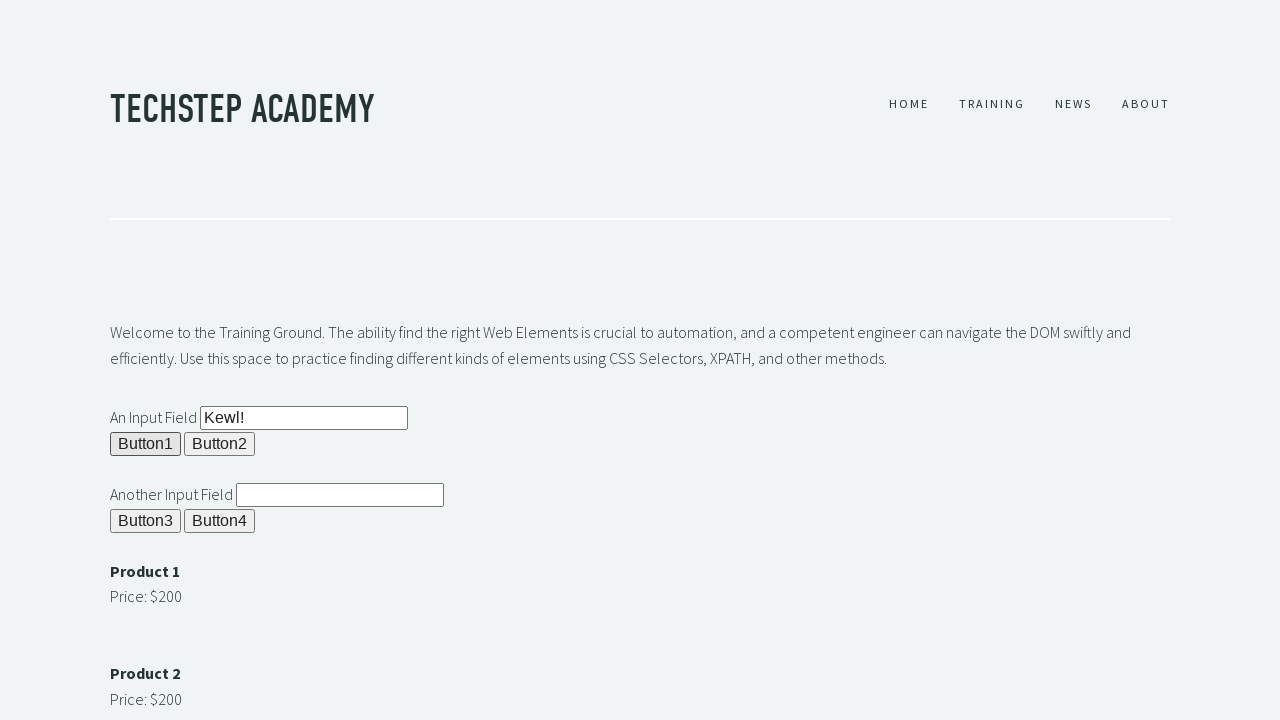

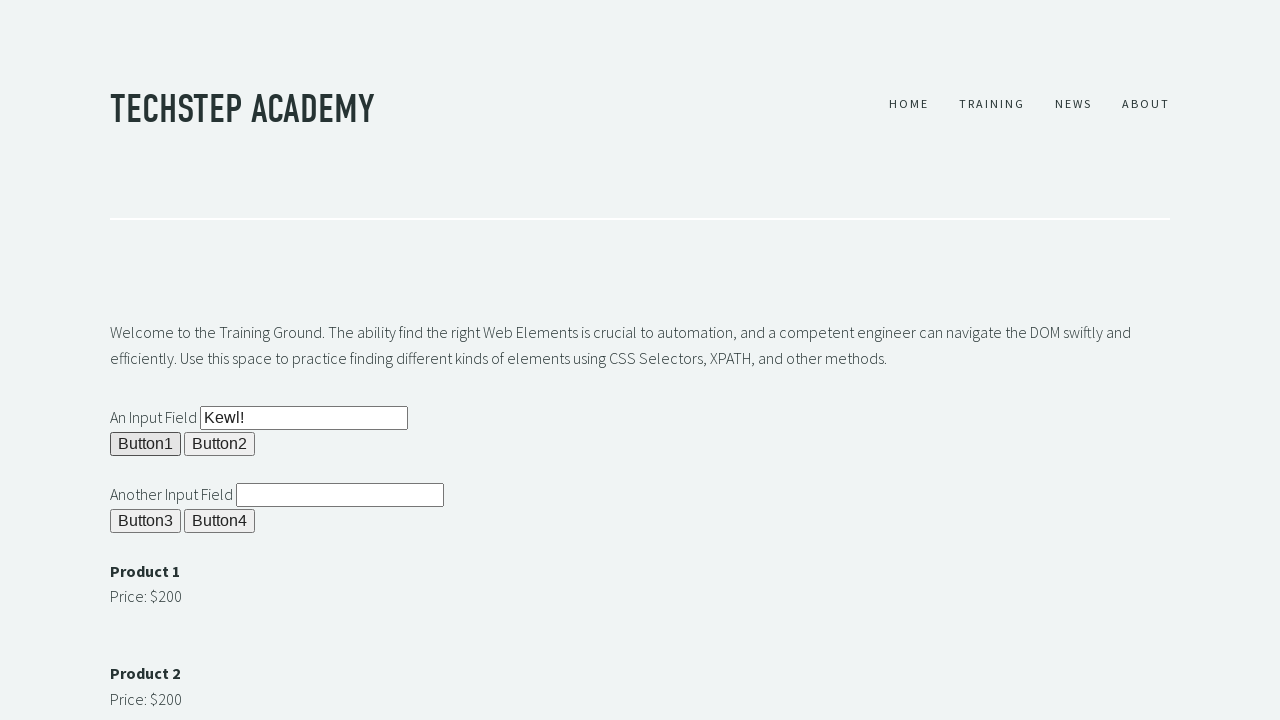